Tests basic browser navigation by reloading the page, navigating to another page, then using back and forward navigation buttons.

Starting URL: https://www.techglobal-training.com/

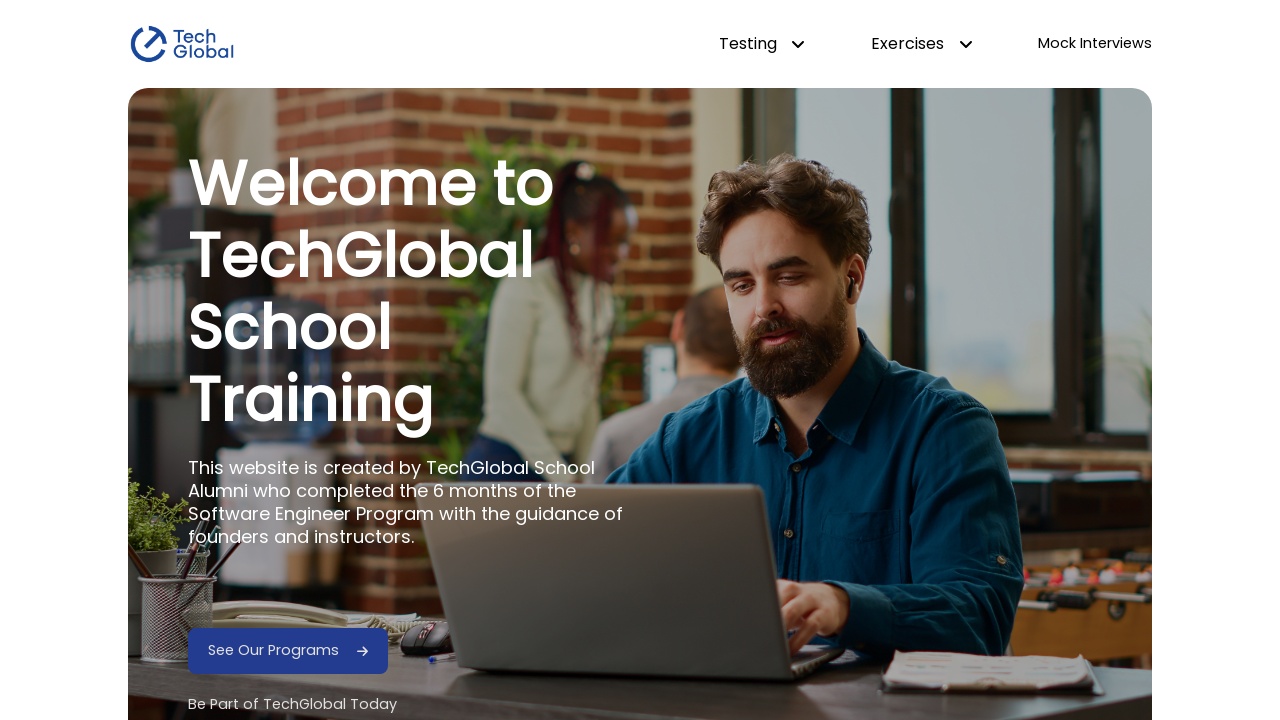

Reloaded the current page
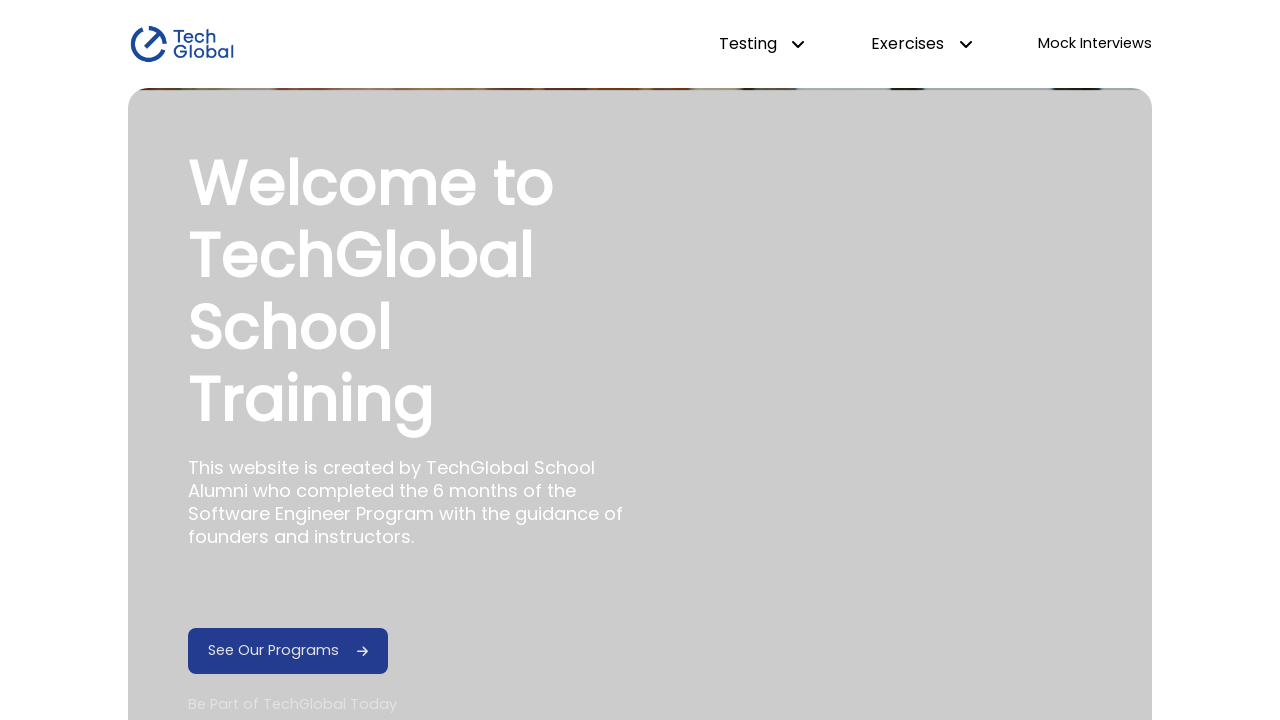

Navigated to frontend training page
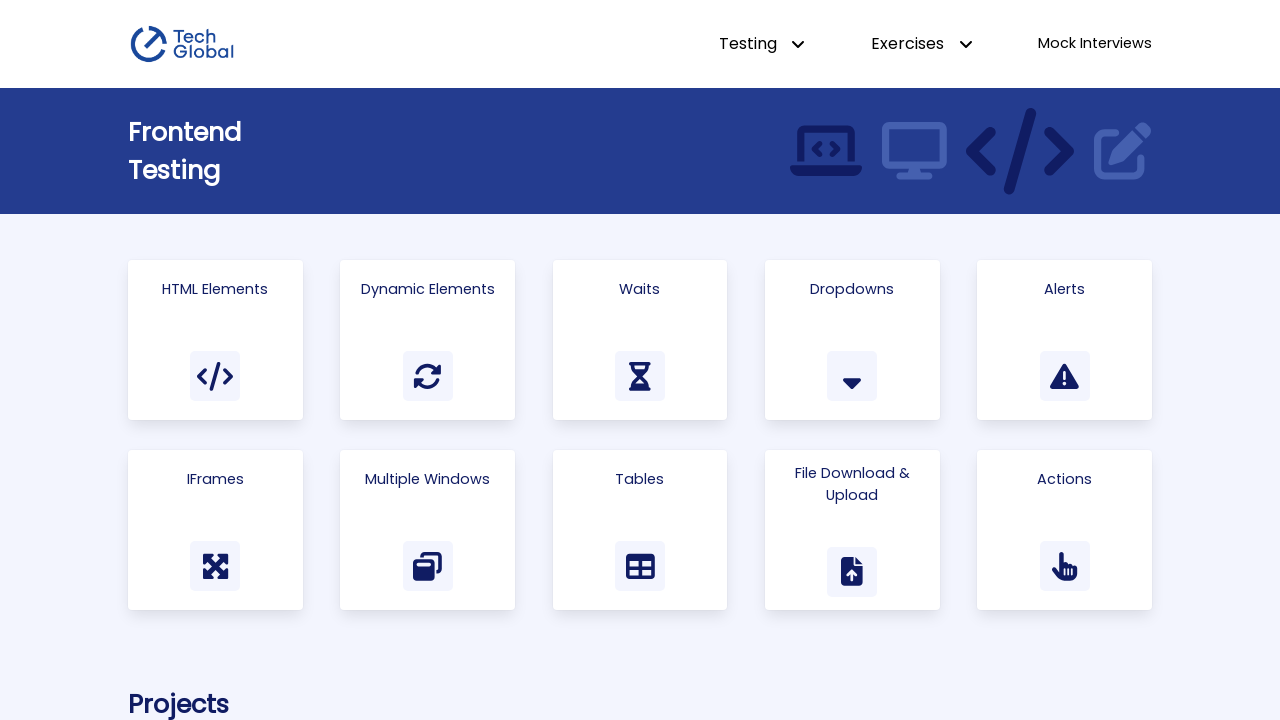

Navigated back to the previous page
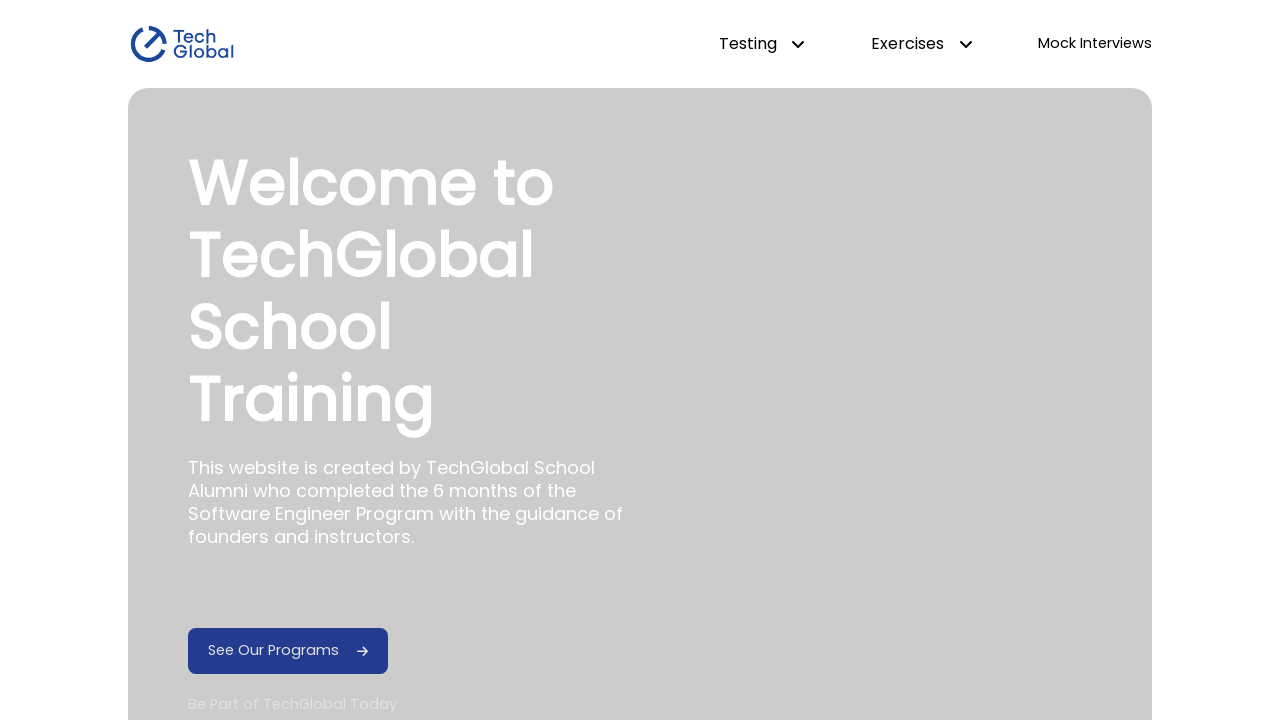

Navigated forward to the next page
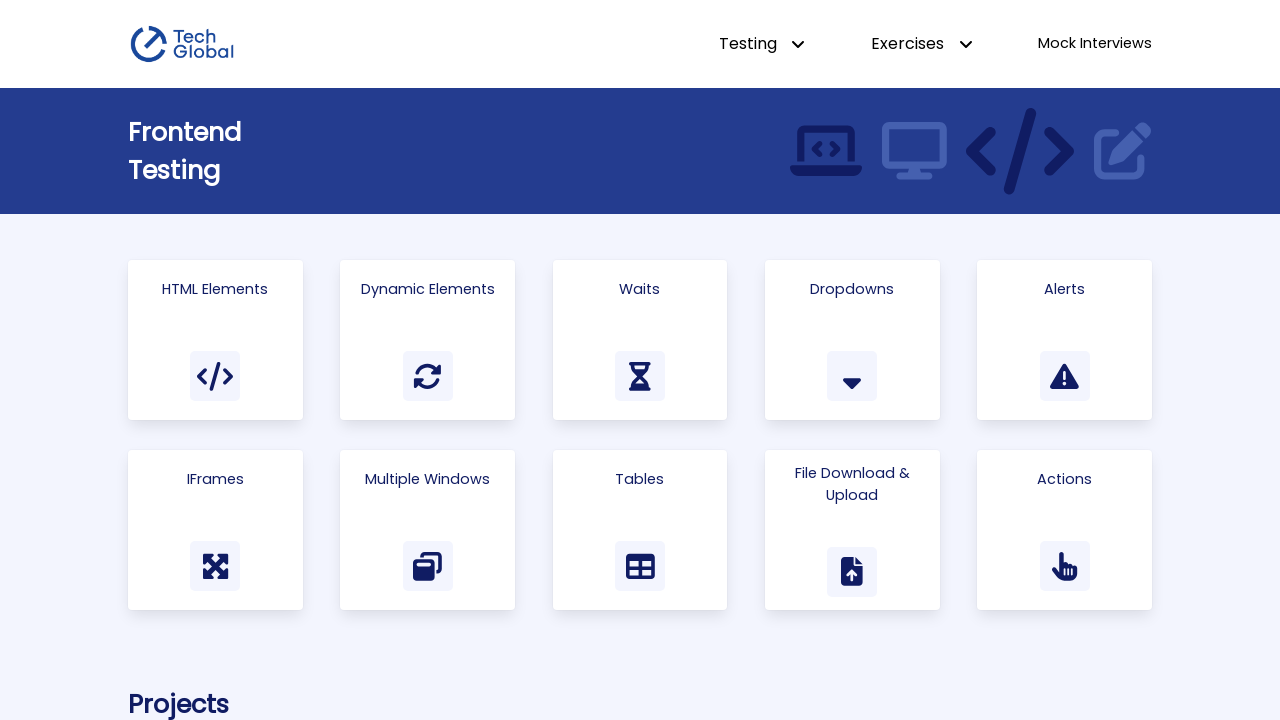

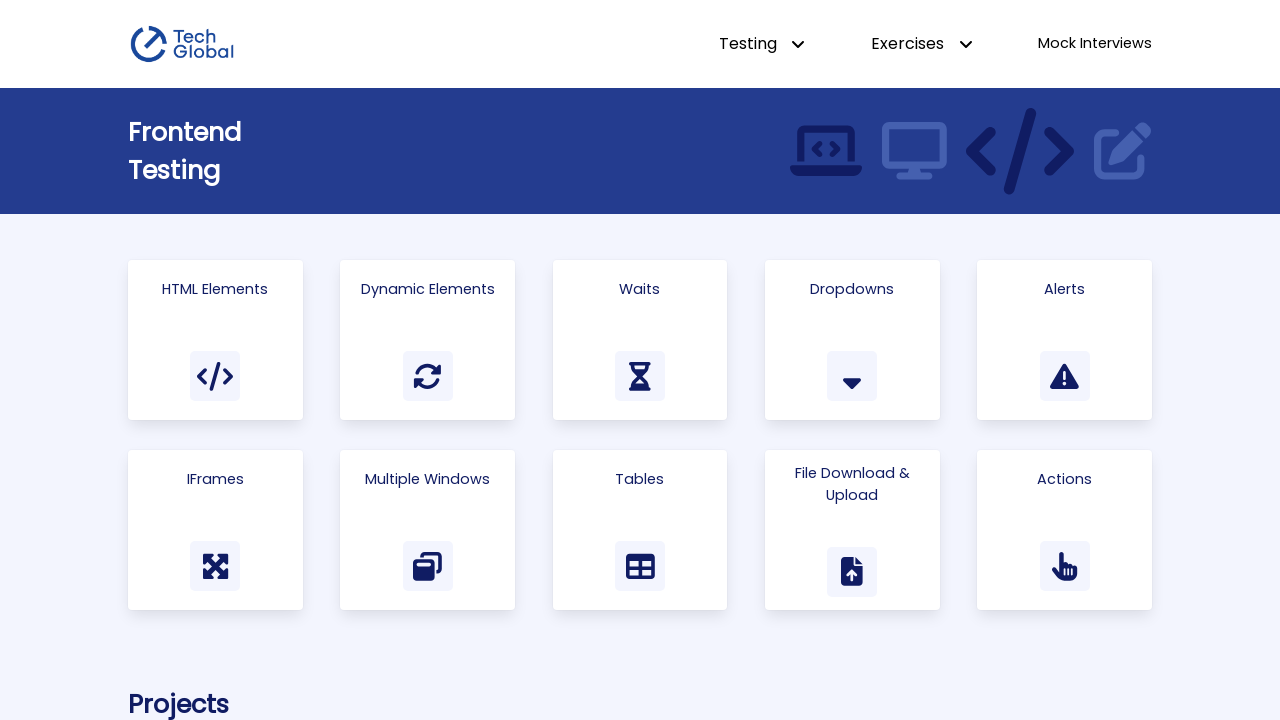